Tests dropdown selection functionality on a practice page by selecting currency options using three different methods: by visible text (AED), by index (3), and by value (INR).

Starting URL: https://rahulshettyacademy.com/dropdownsPractise/

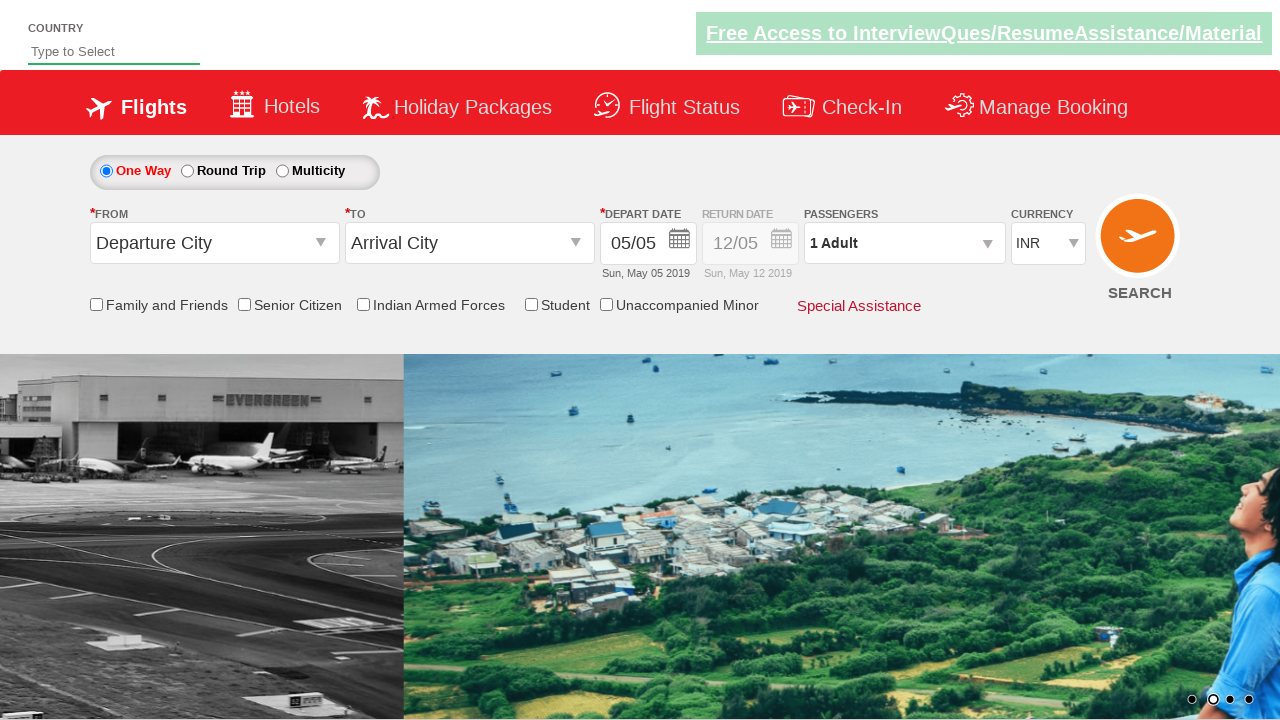

Selected AED currency option by visible text on #ctl00_mainContent_DropDownListCurrency
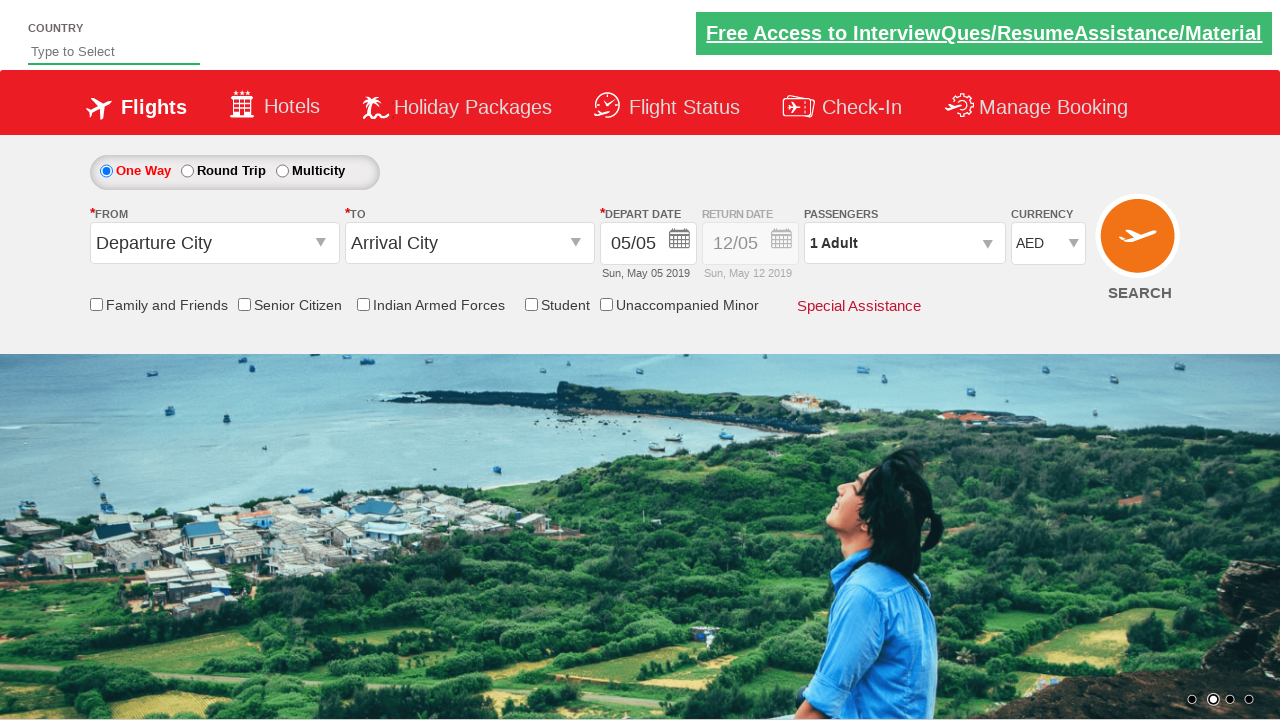

Waited 1 second for AED selection to register
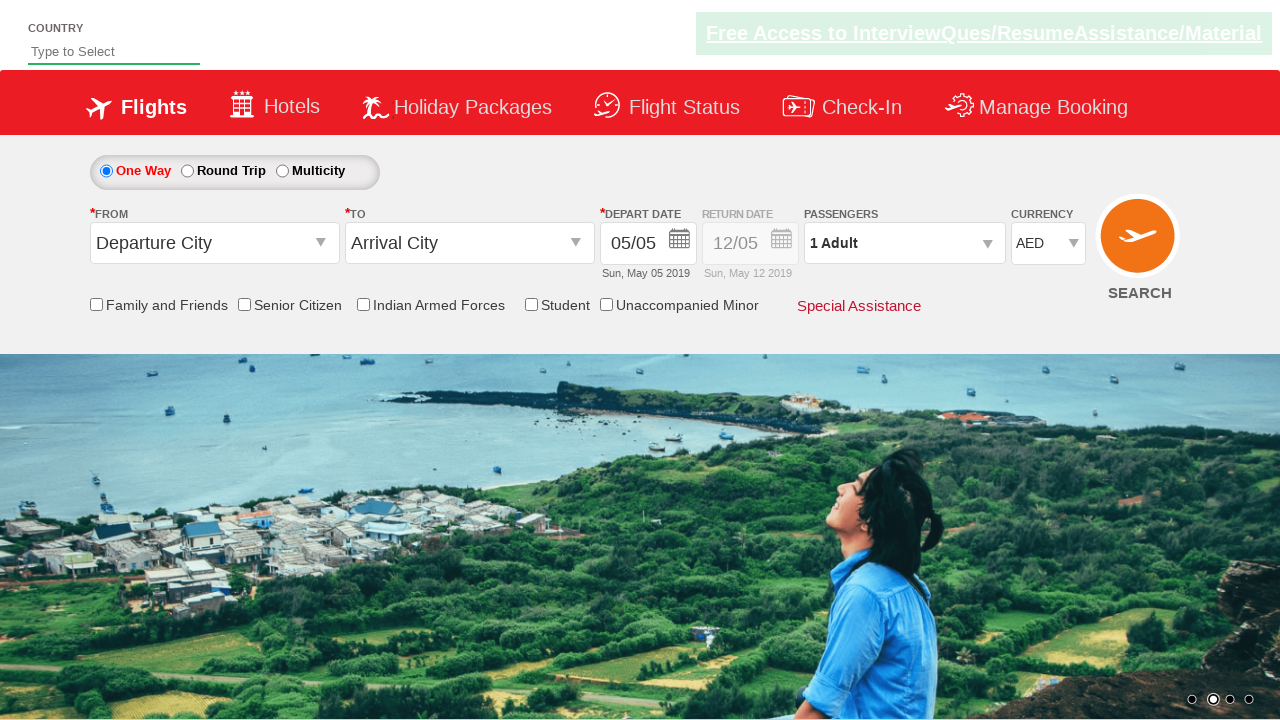

Selected currency option at index 3 on #ctl00_mainContent_DropDownListCurrency
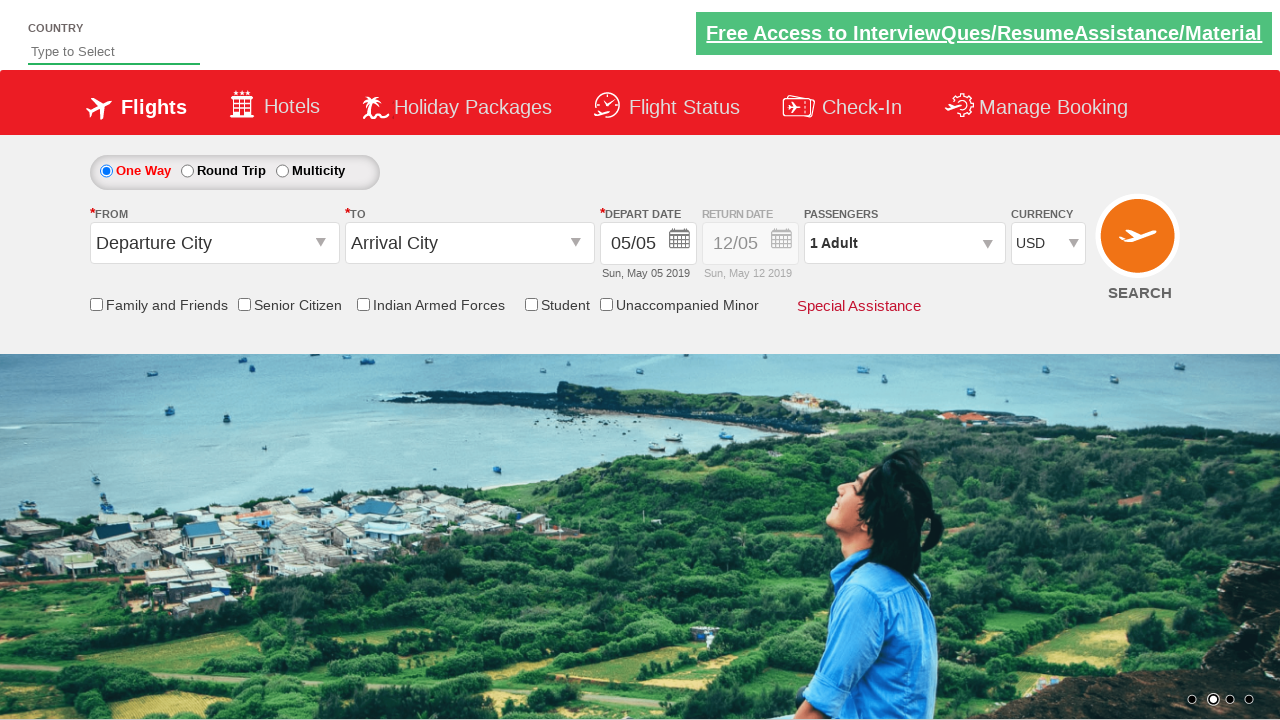

Waited 1 second for index 3 selection to register
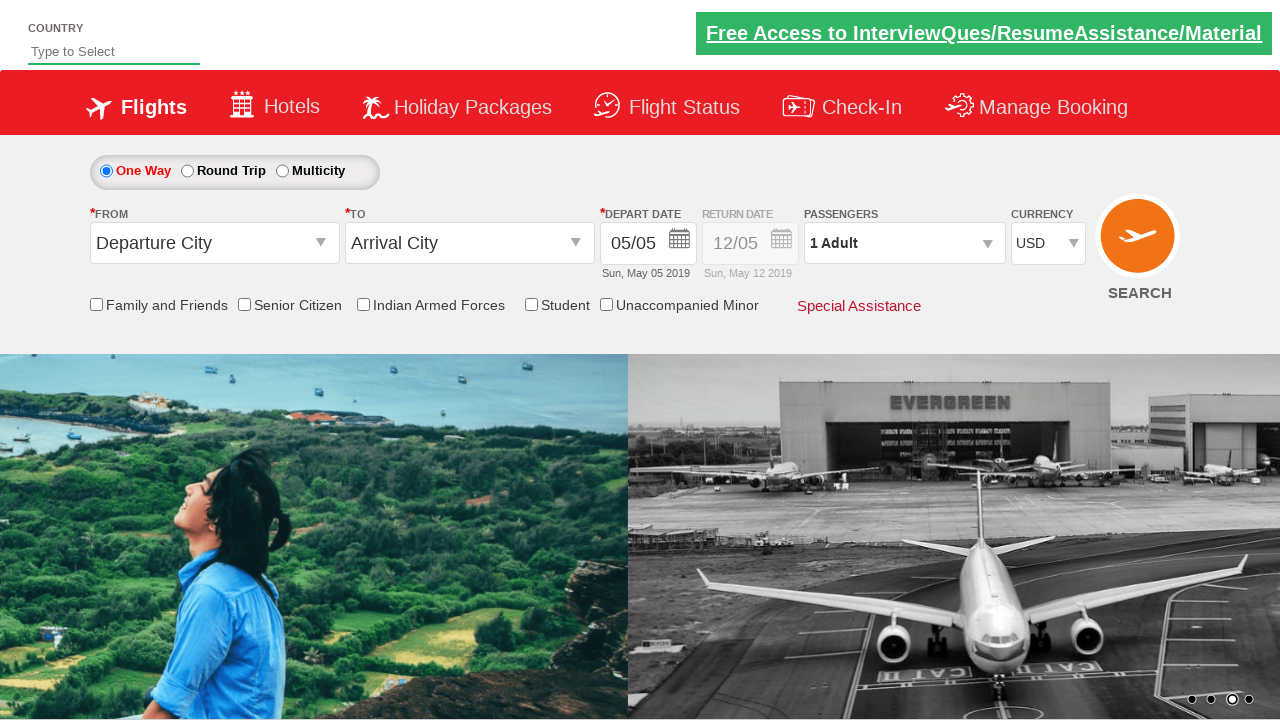

Selected INR currency option by value on #ctl00_mainContent_DropDownListCurrency
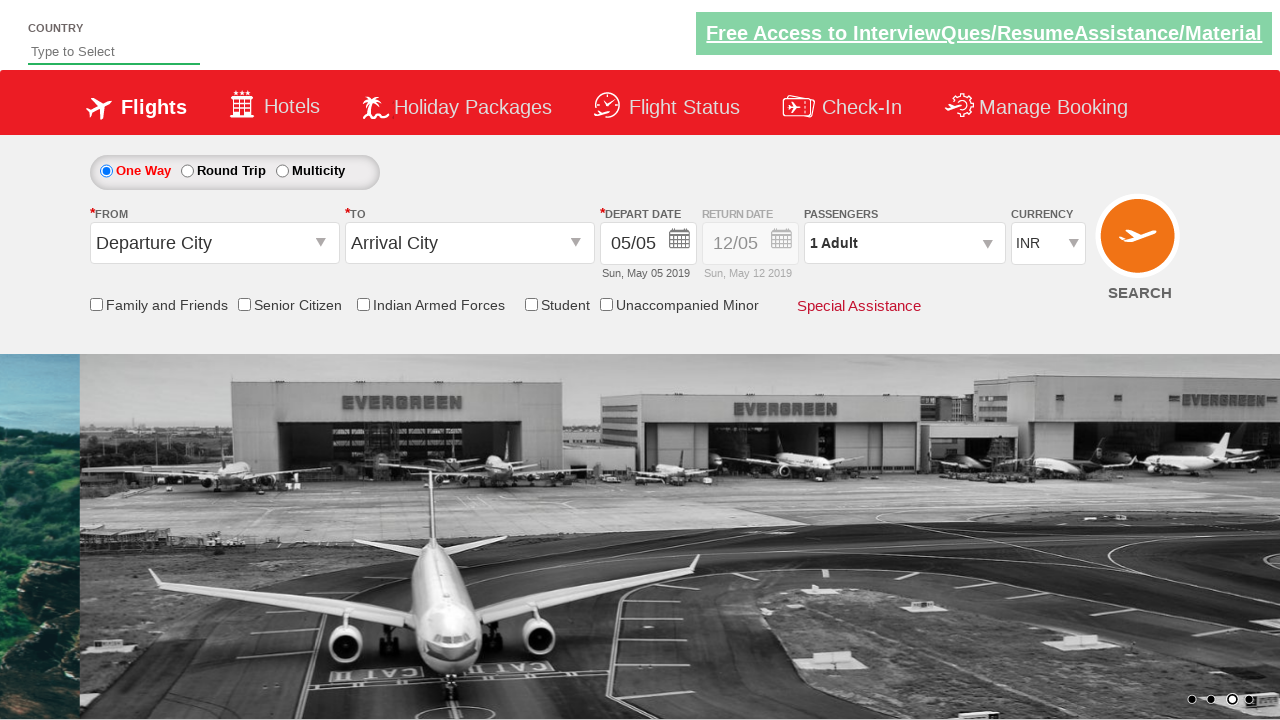

Waited 1 second for INR selection to register
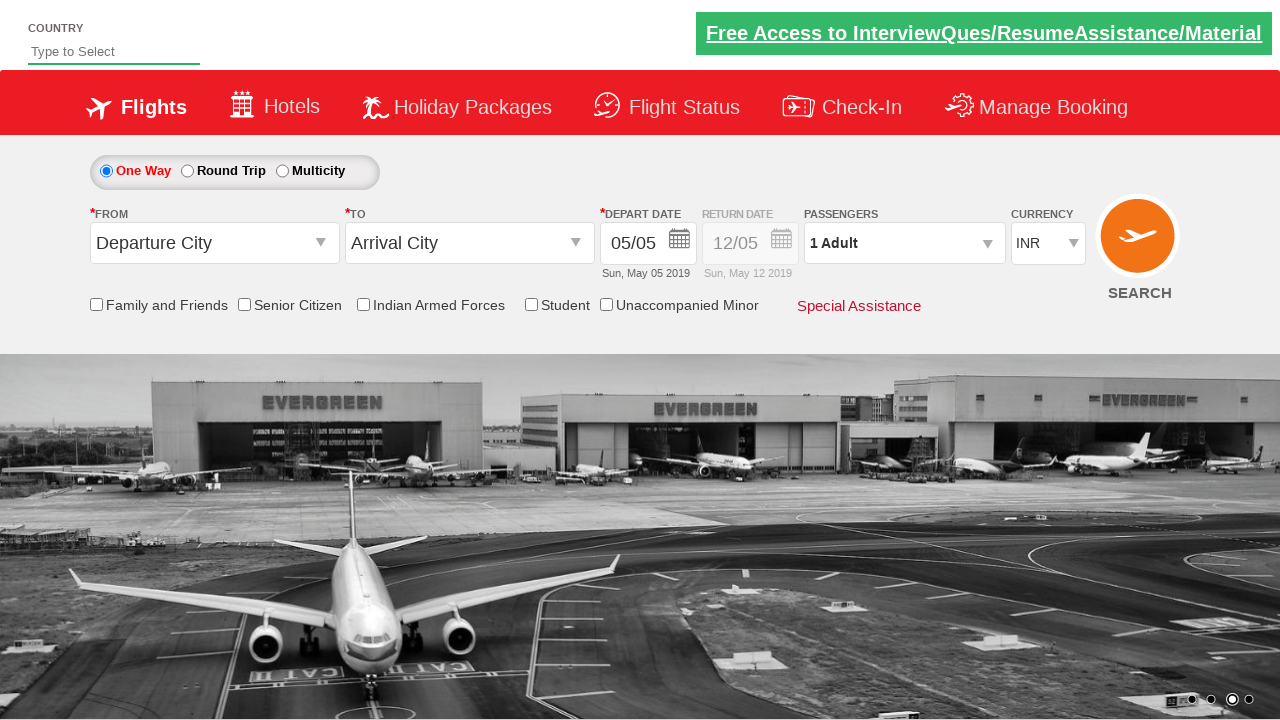

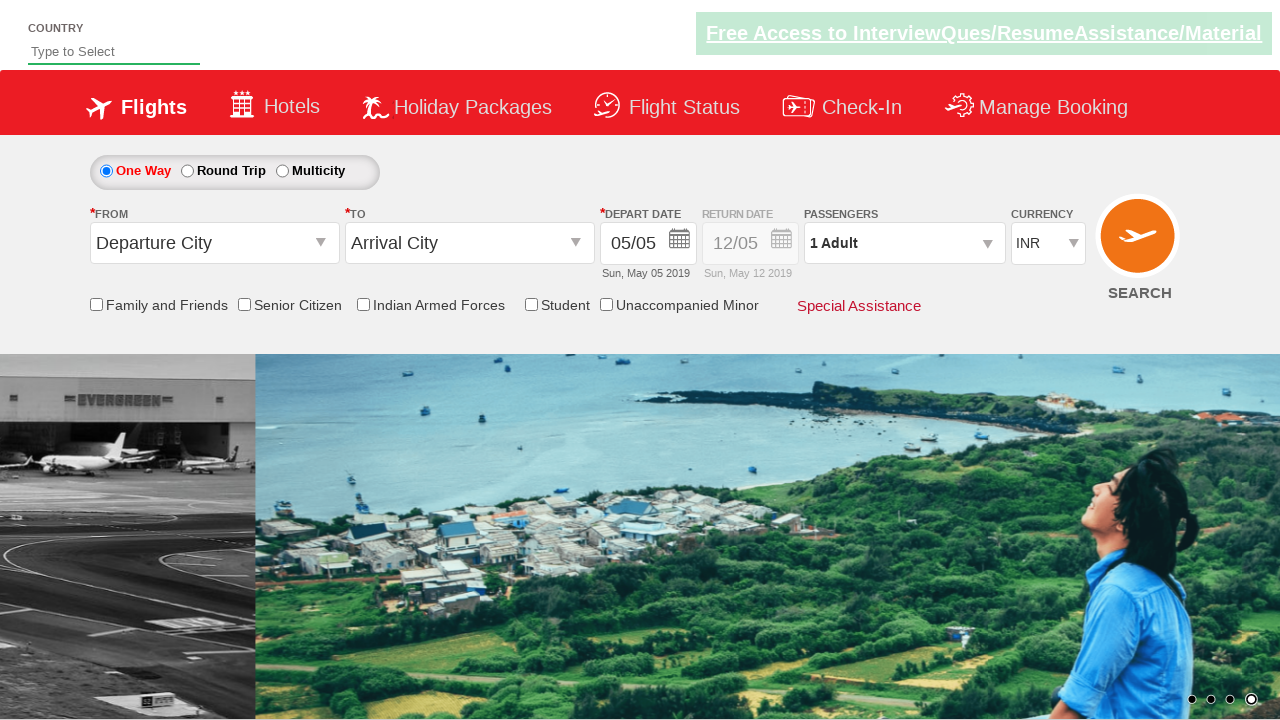